Tests frame interaction by switching to the first frame and clicking a button inside it

Starting URL: https://www.leafground.com/frame.xhtml

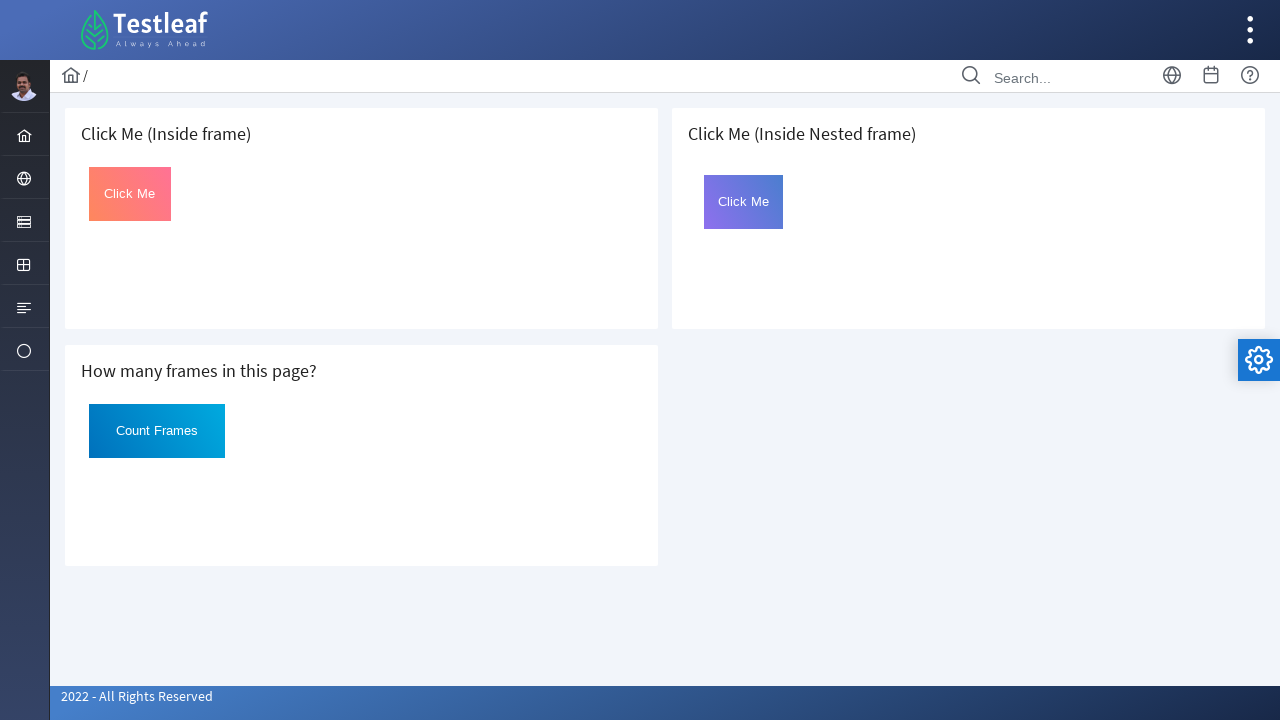

Located the first iframe on the page
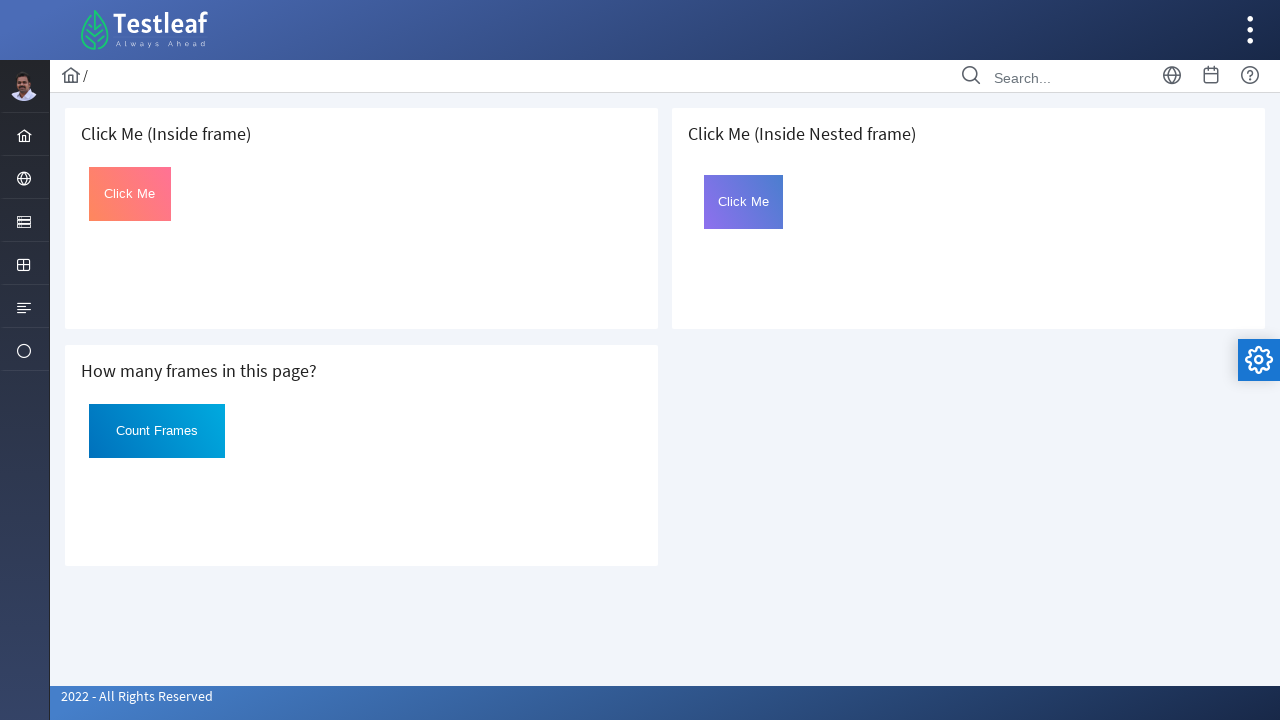

Clicked the button with ID 'Click' inside the frame at (130, 194) on iframe >> nth=0 >> internal:control=enter-frame >> #Click
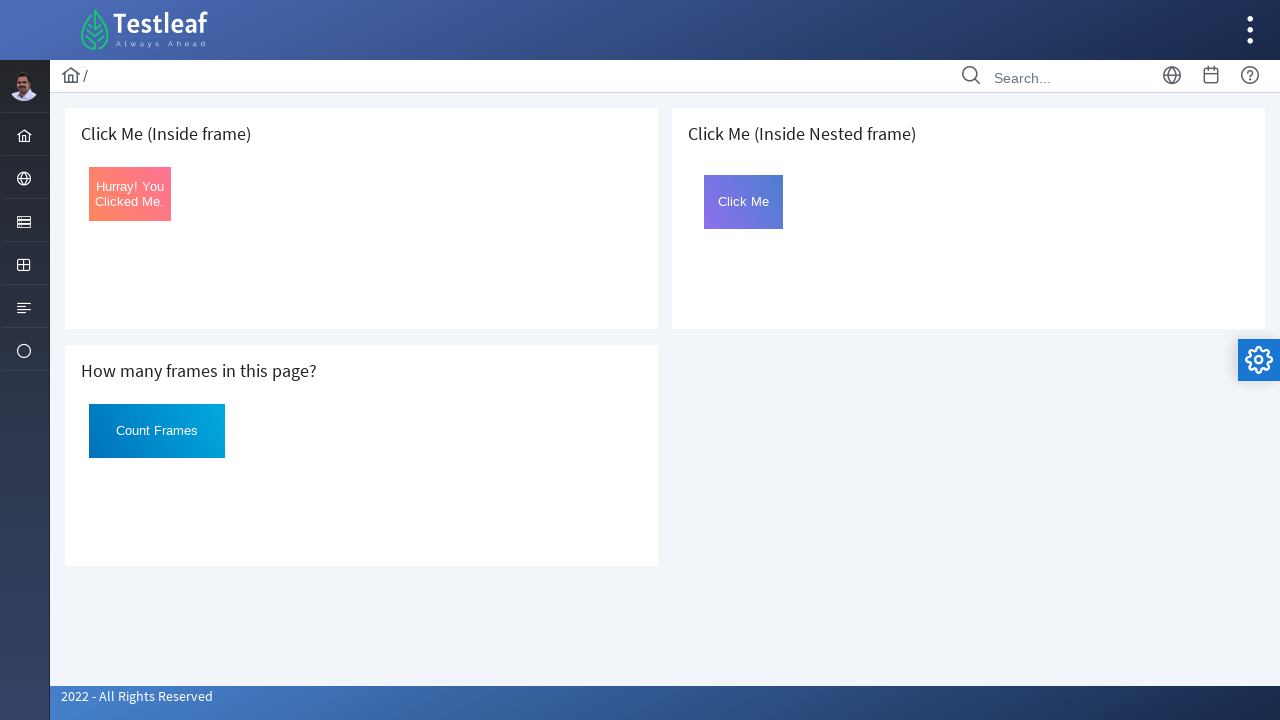

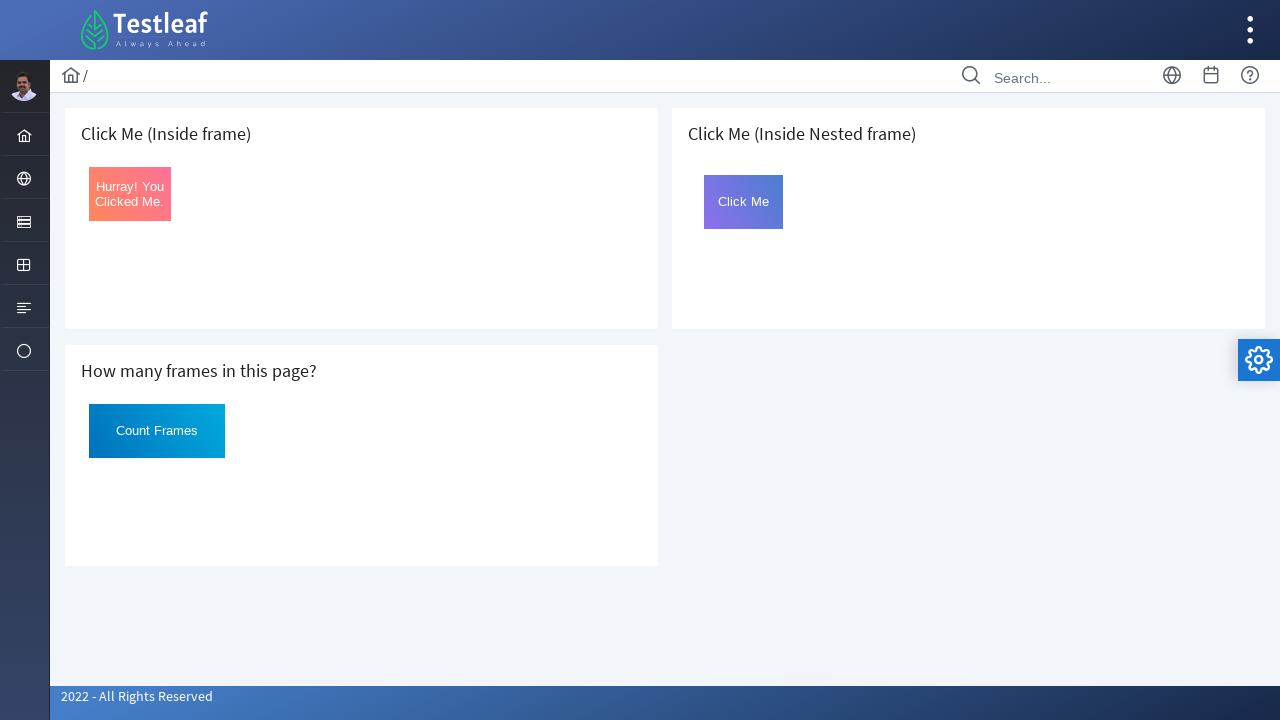